Tests a registration form by filling in required fields (name, last name, email, phone, address) and submitting, then verifies successful registration message is displayed.

Starting URL: http://suninjuly.github.io/registration1.html

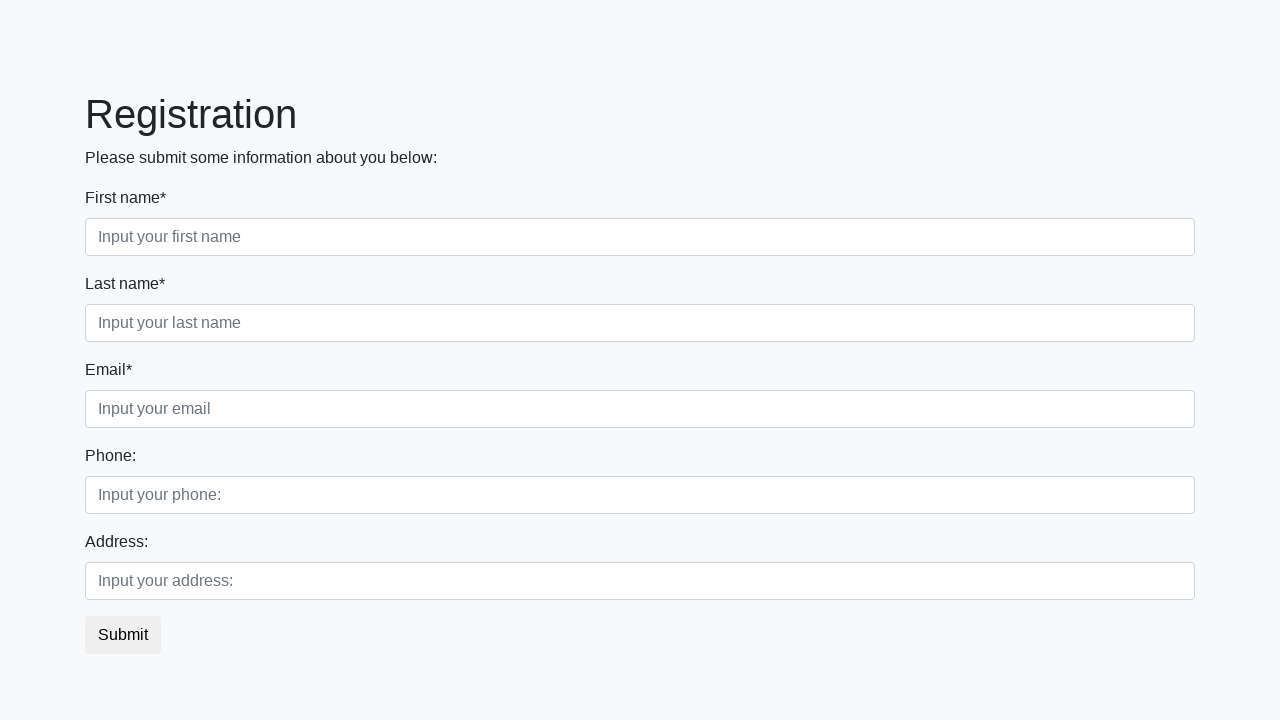

Filled first name field with 'Andrey' on .form-control.first
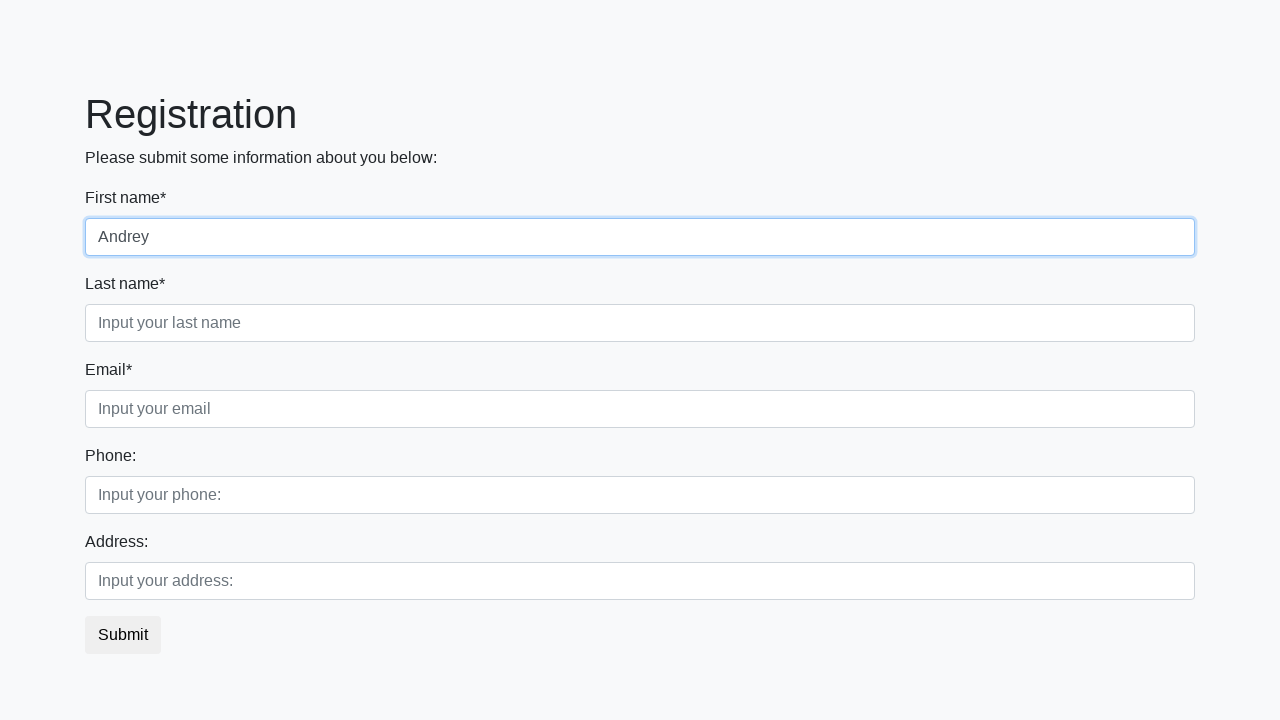

Filled last name field with 'shrek' on .form-control.second
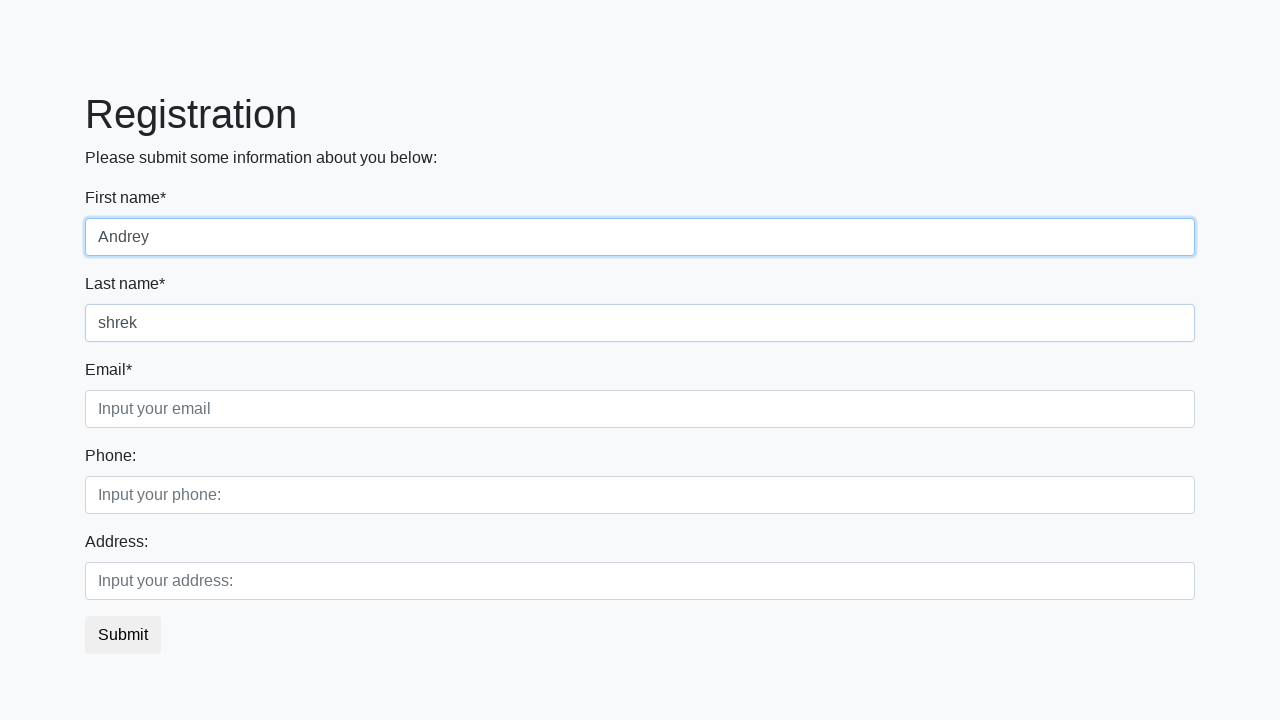

Filled email field with 'kek@shrek.kek' on .form-control.third
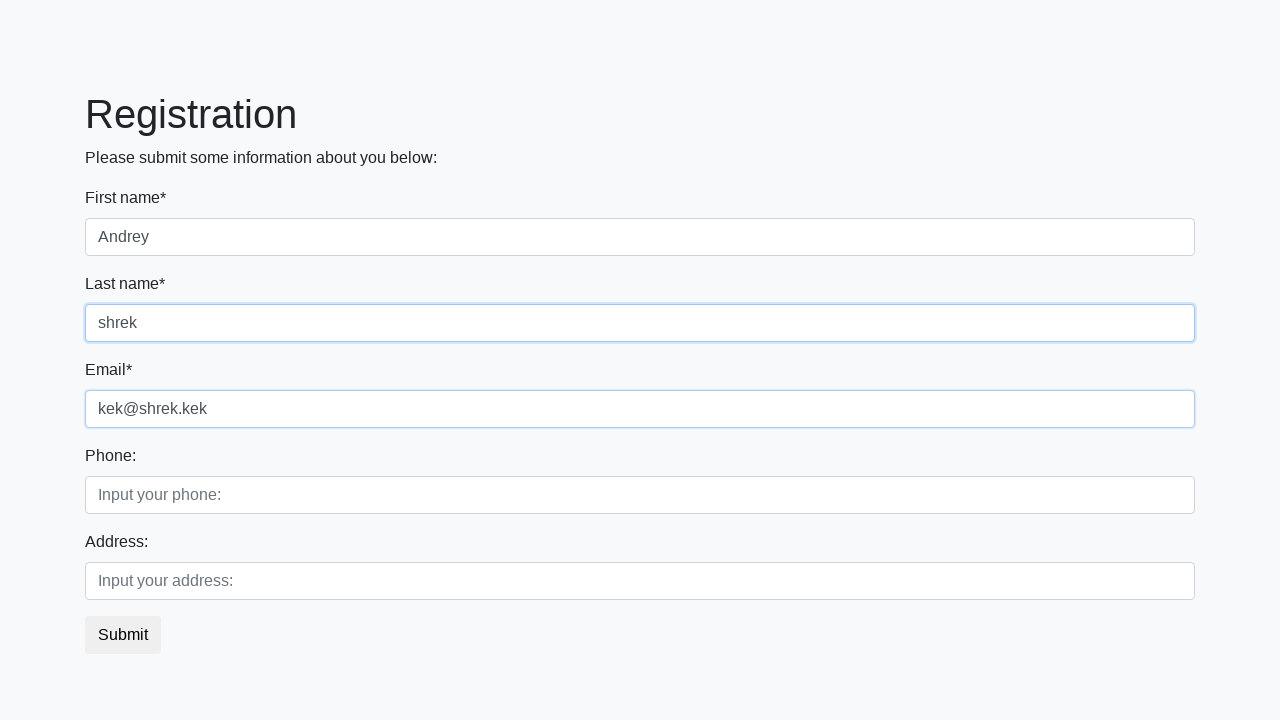

Filled phone field with '555-1234567890987654321' on input[placeholder='Input your phone:']
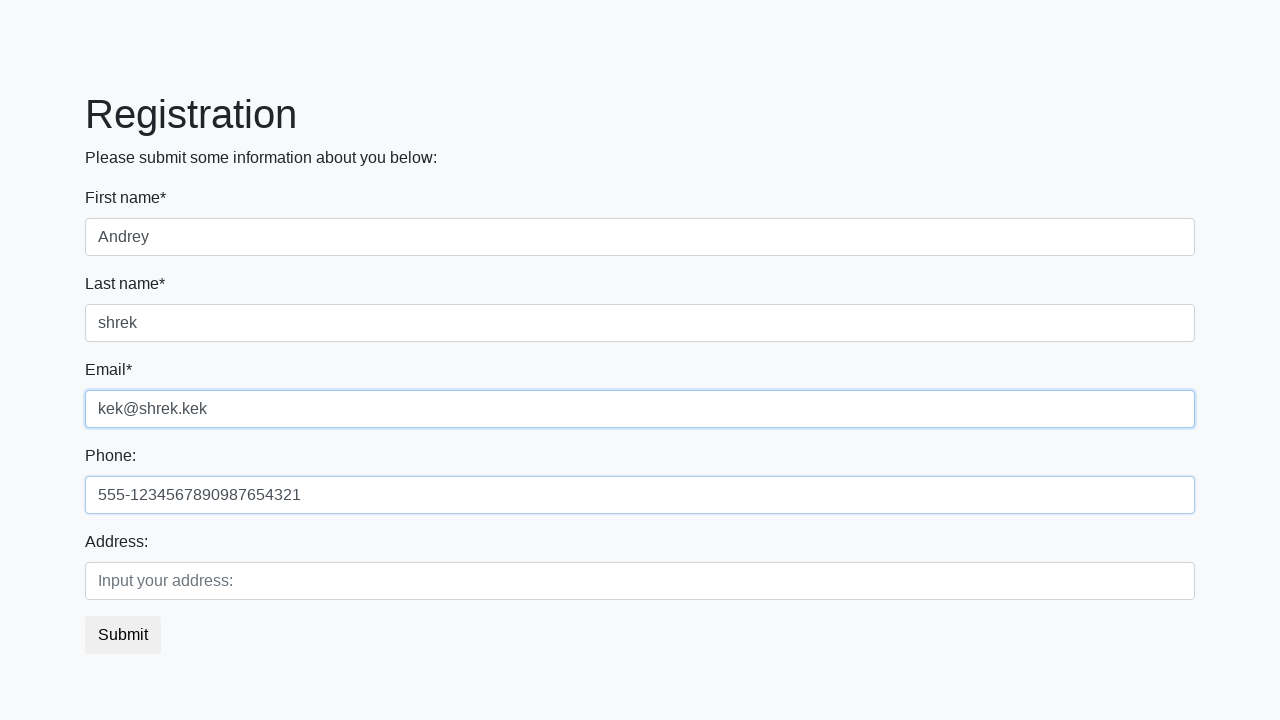

Filled address field with 'SWAMP' on input[placeholder='Input your address:']
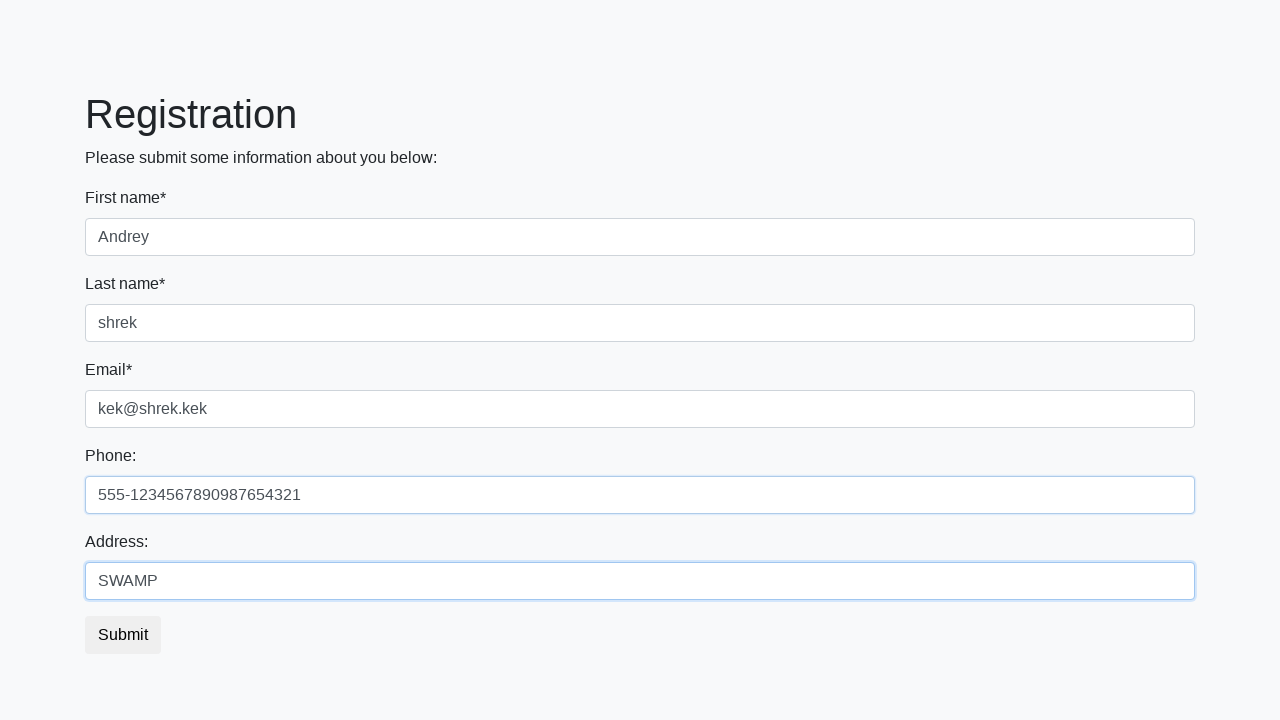

Clicked submit button to register at (123, 635) on button.btn
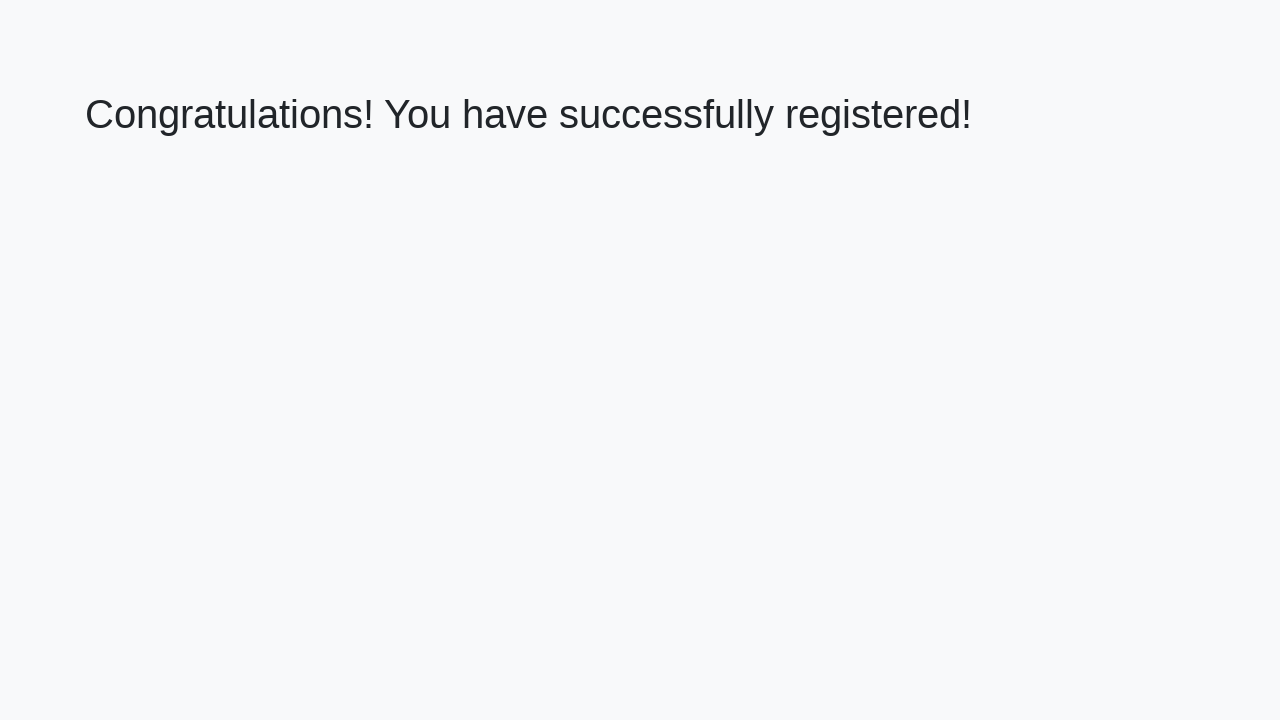

Success message heading loaded
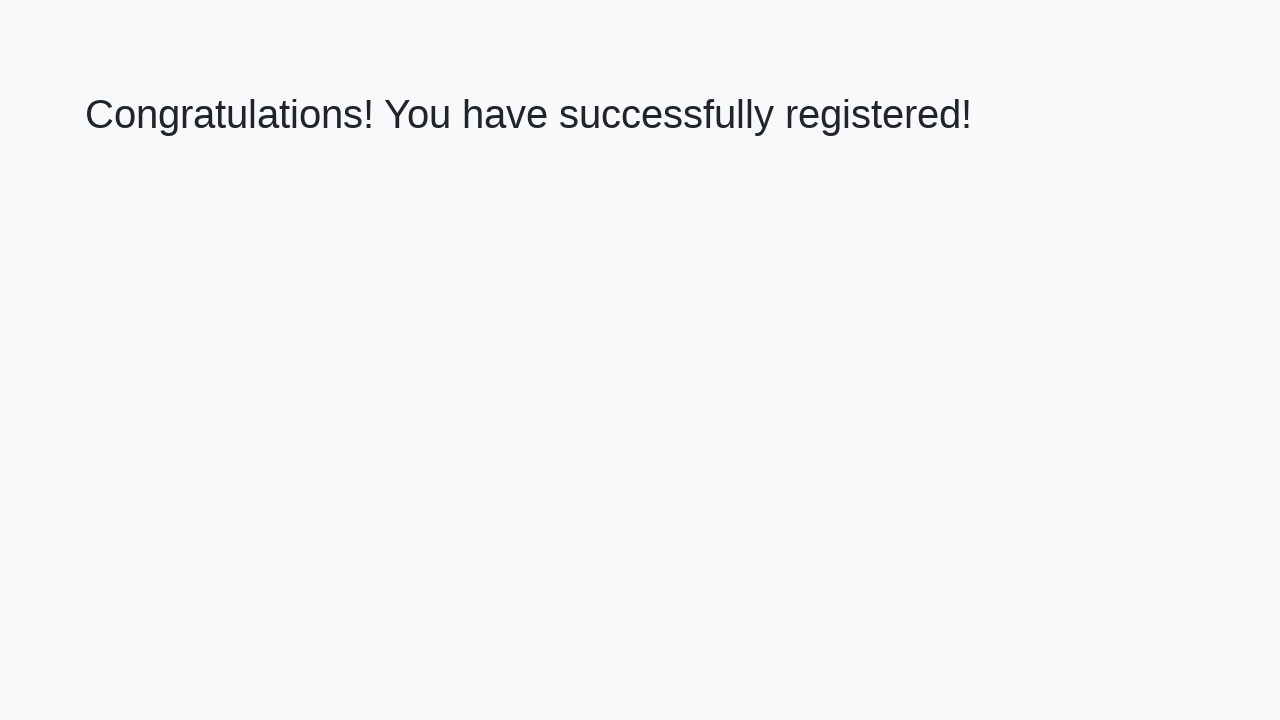

Retrieved success message text
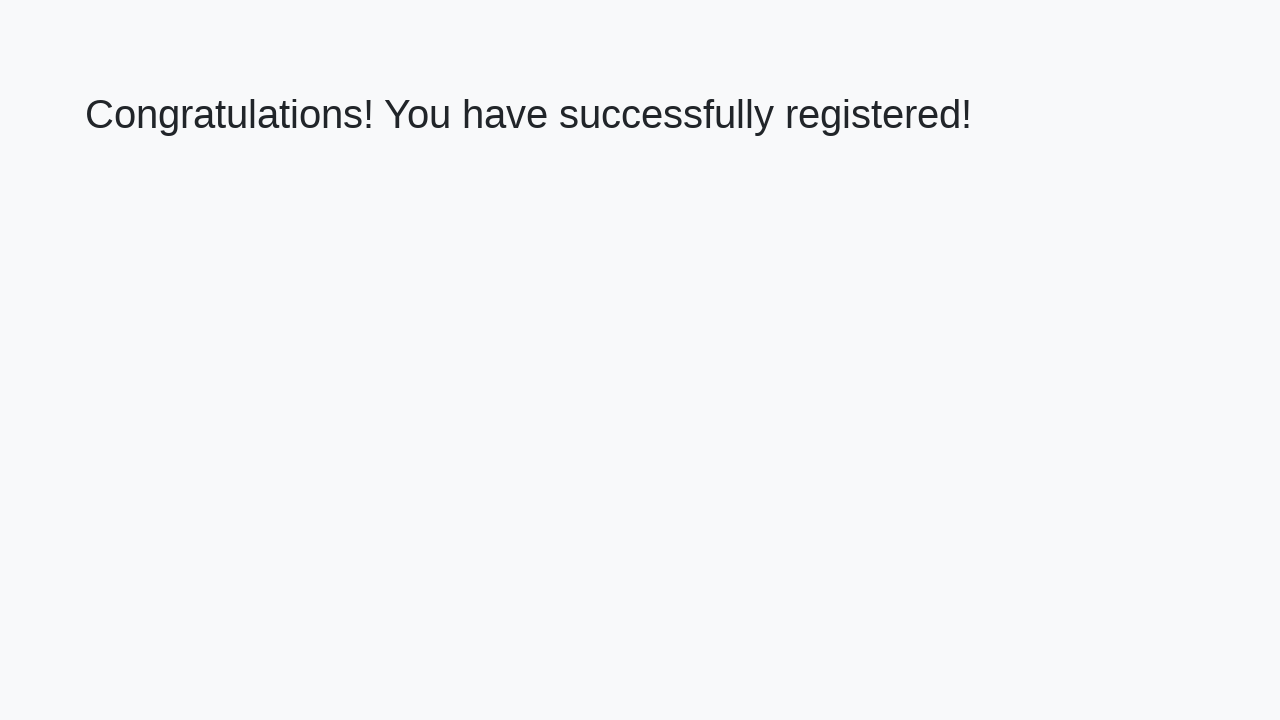

Verified success message: 'Congratulations! You have successfully registered!'
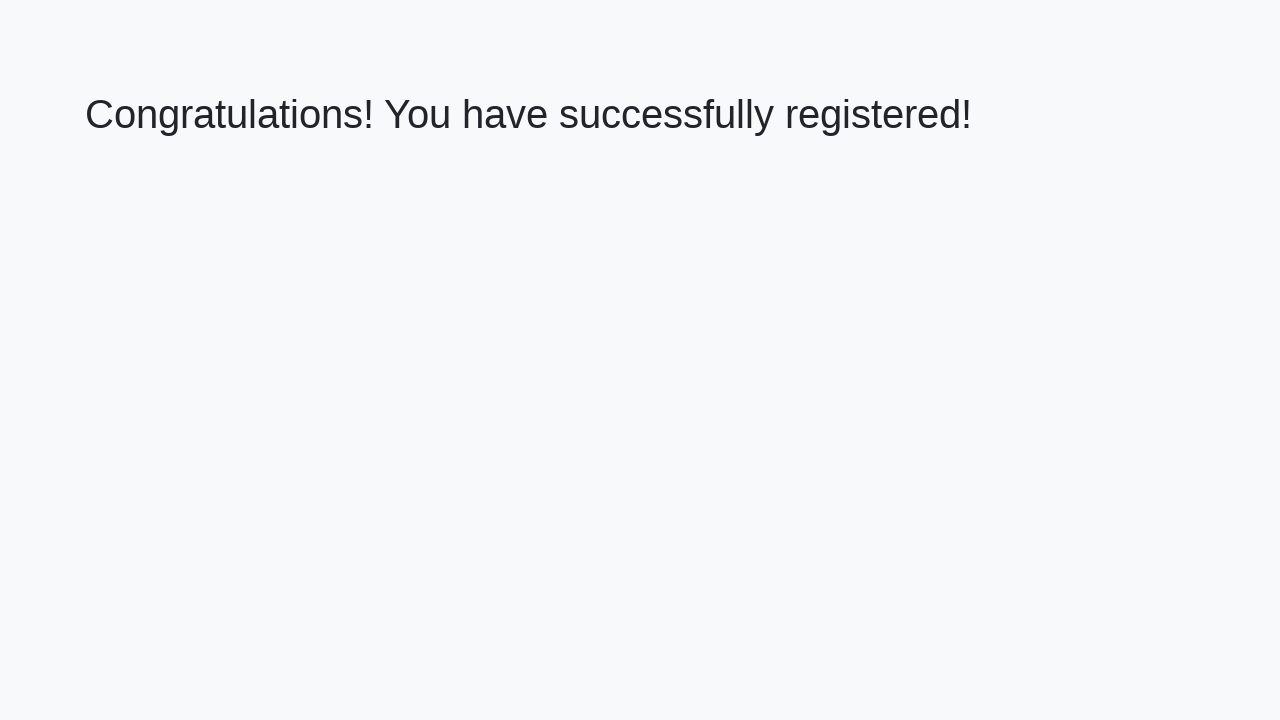

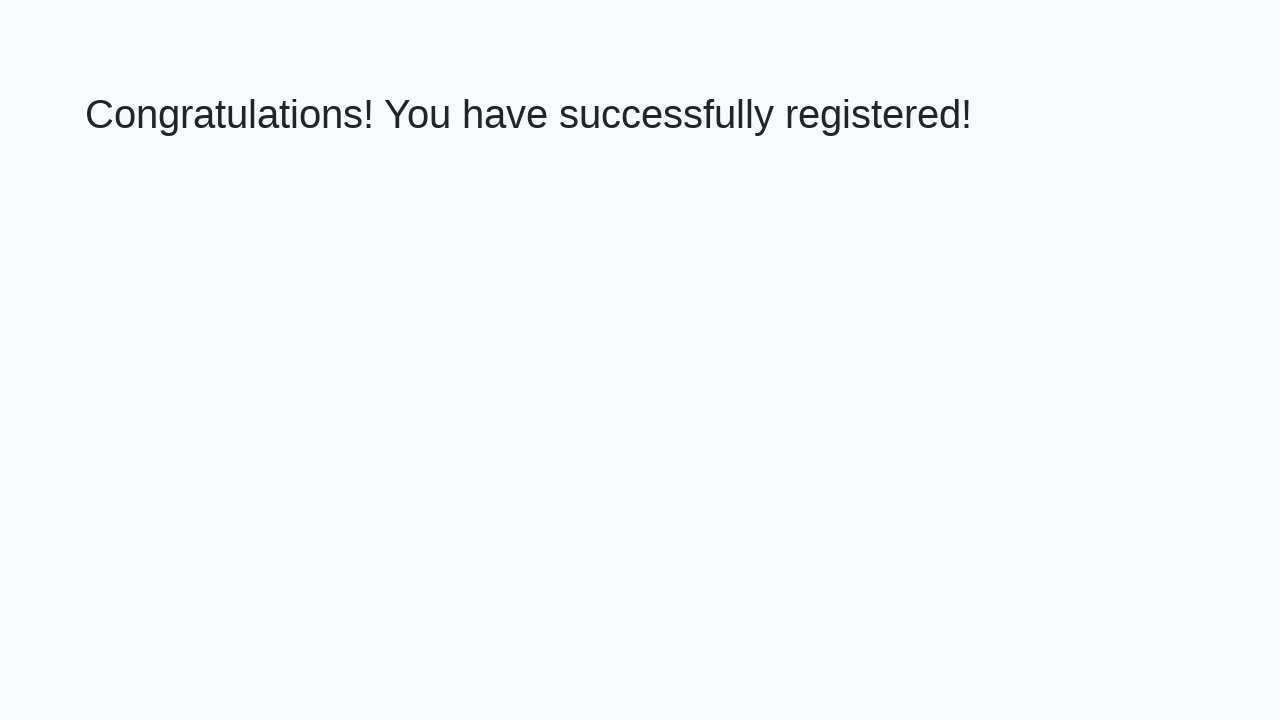